Tests browser window handling by opening a new tab and switching between windows

Starting URL: https://demoqa.com/browser-windows

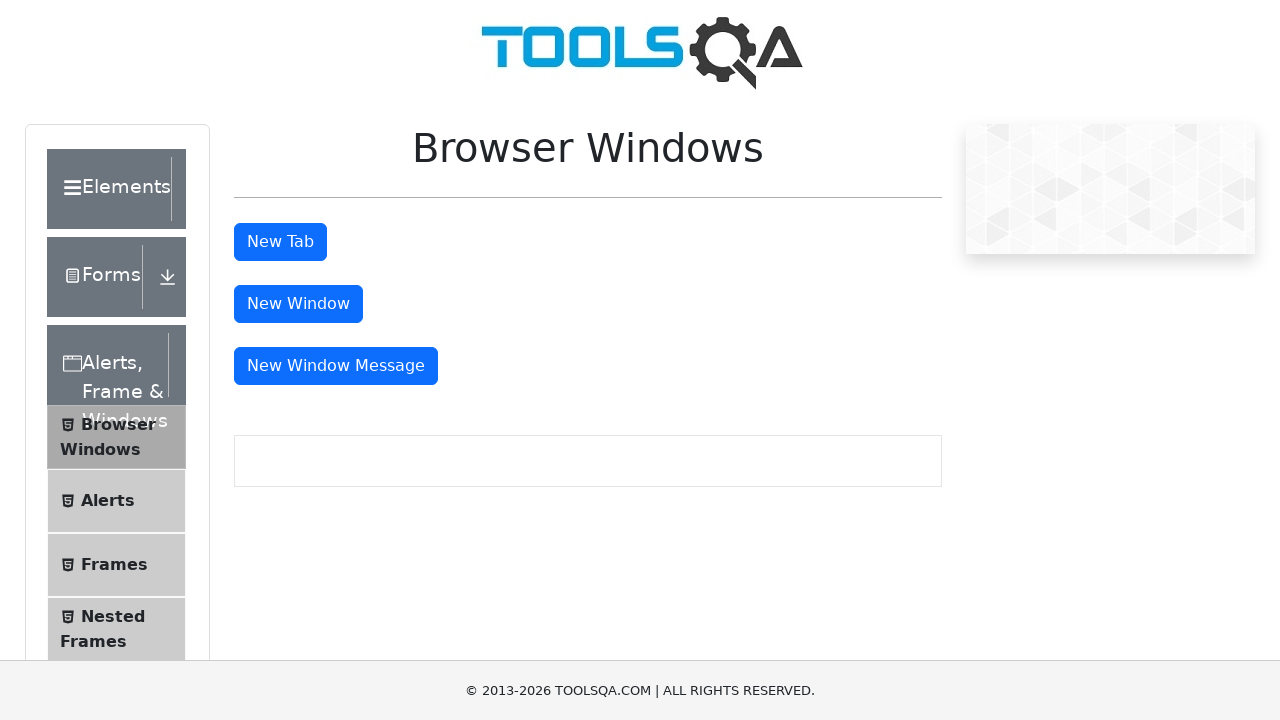

Clicked button to open new tab at (280, 242) on #tabButton
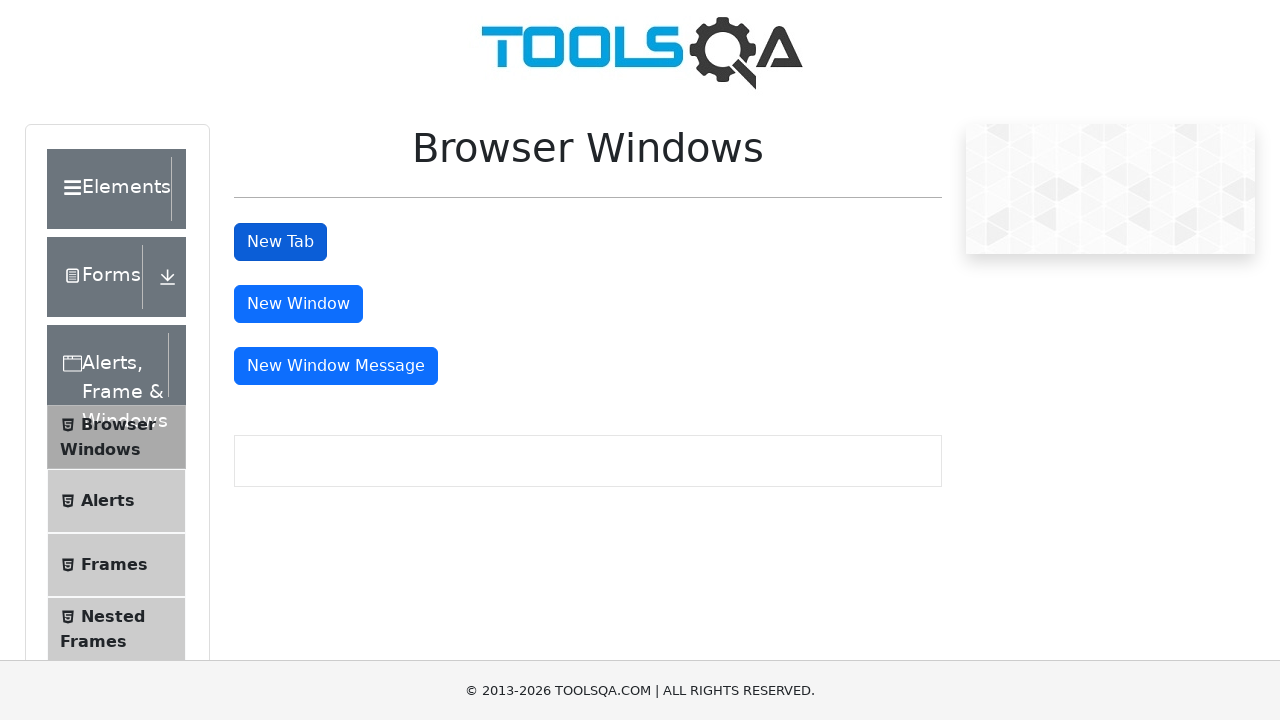

Retrieved all open pages, found 2 tab(s)
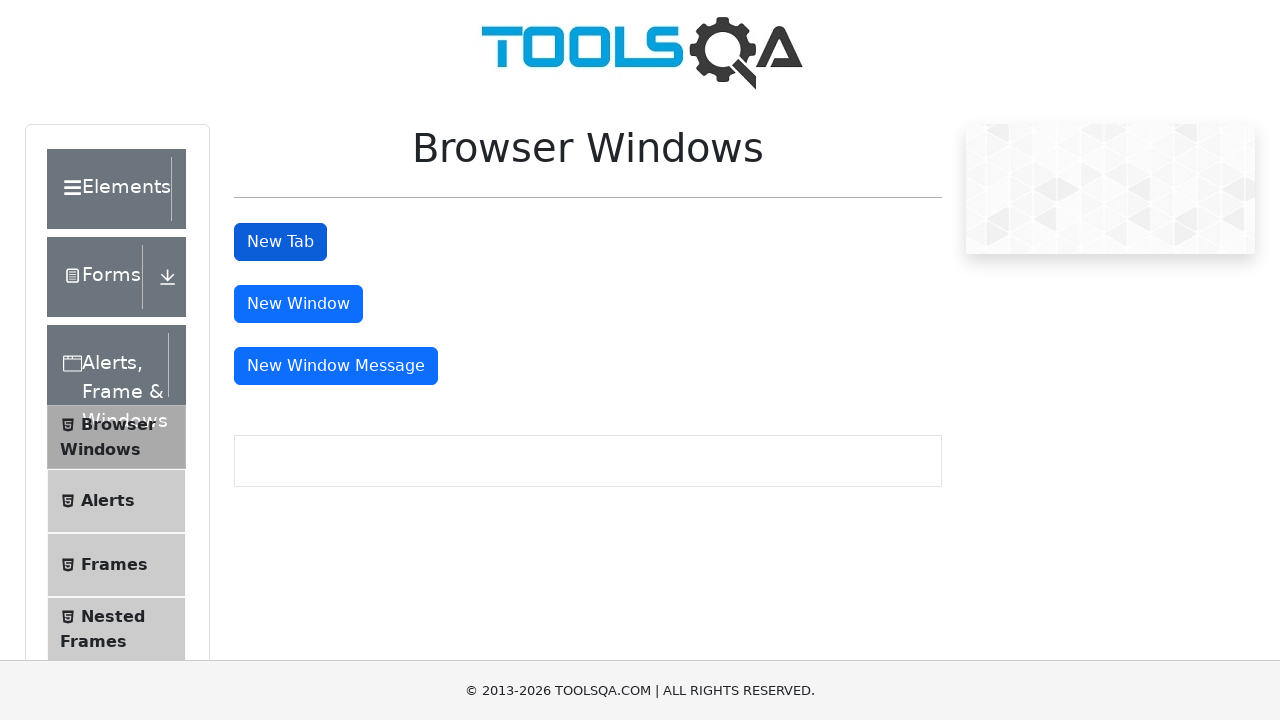

Got reference to the new tab (second page)
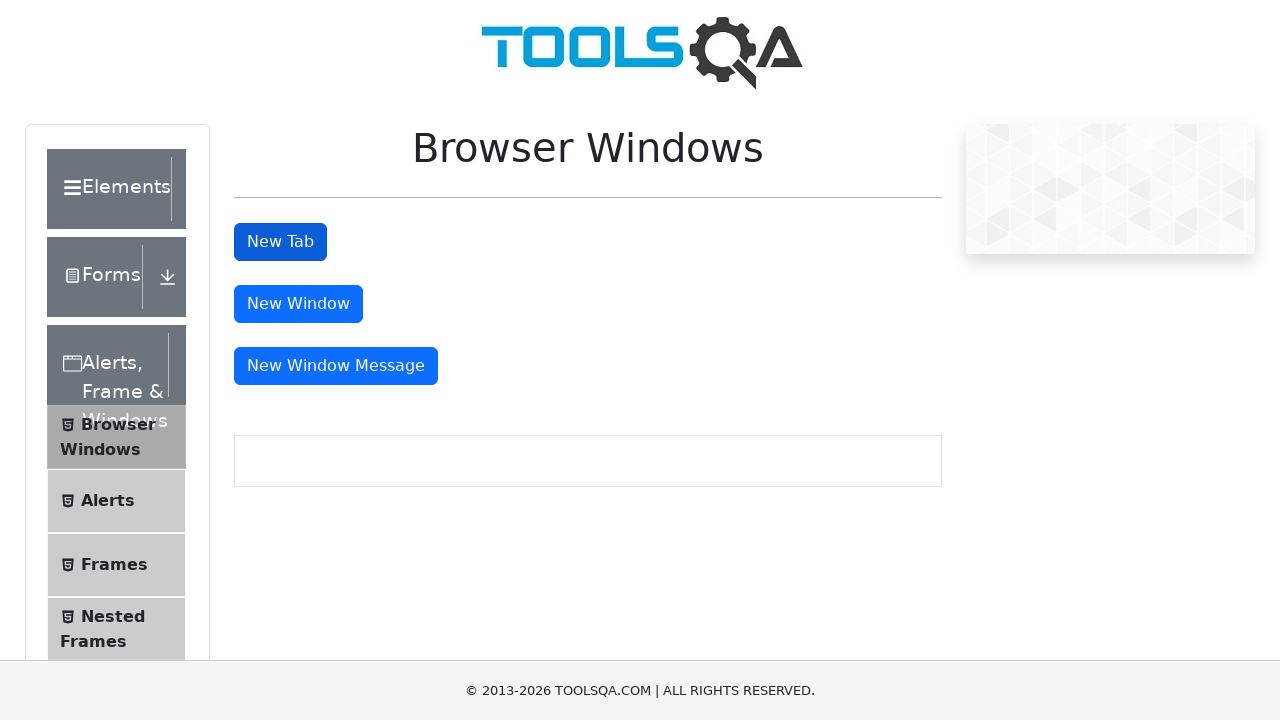

Retrieved original tab title: demosite
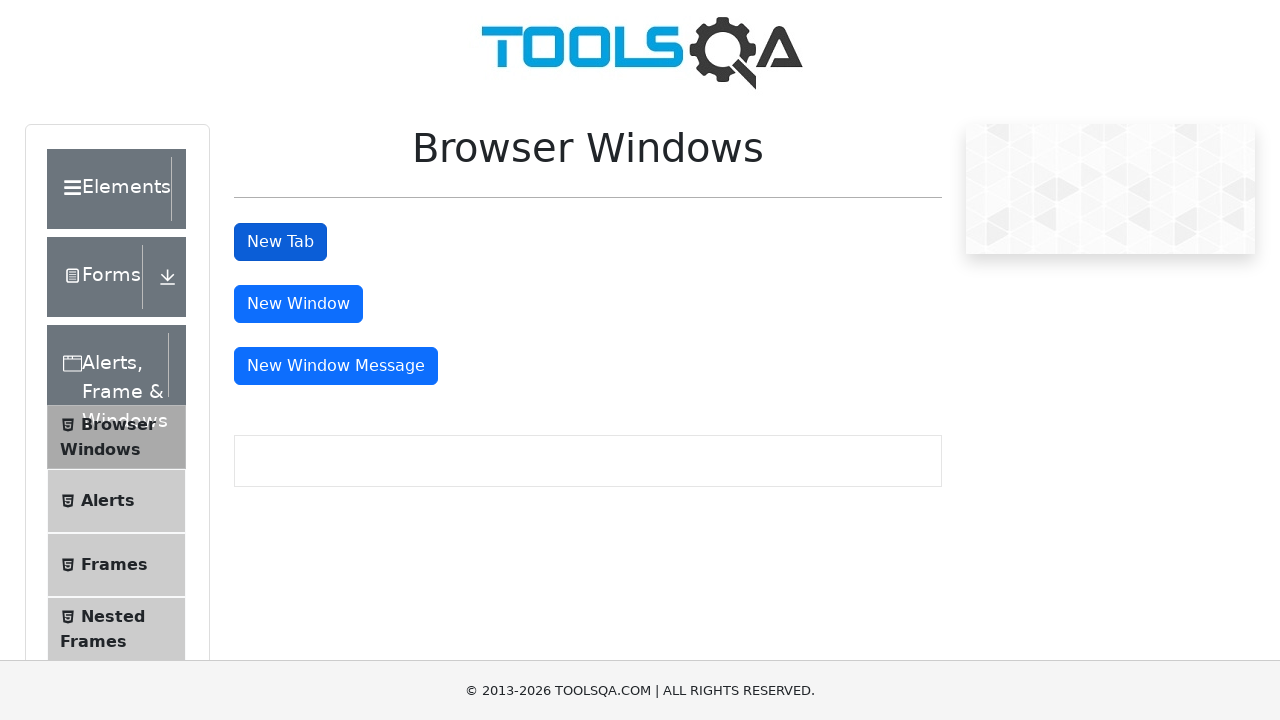

Retrieved new tab title: 
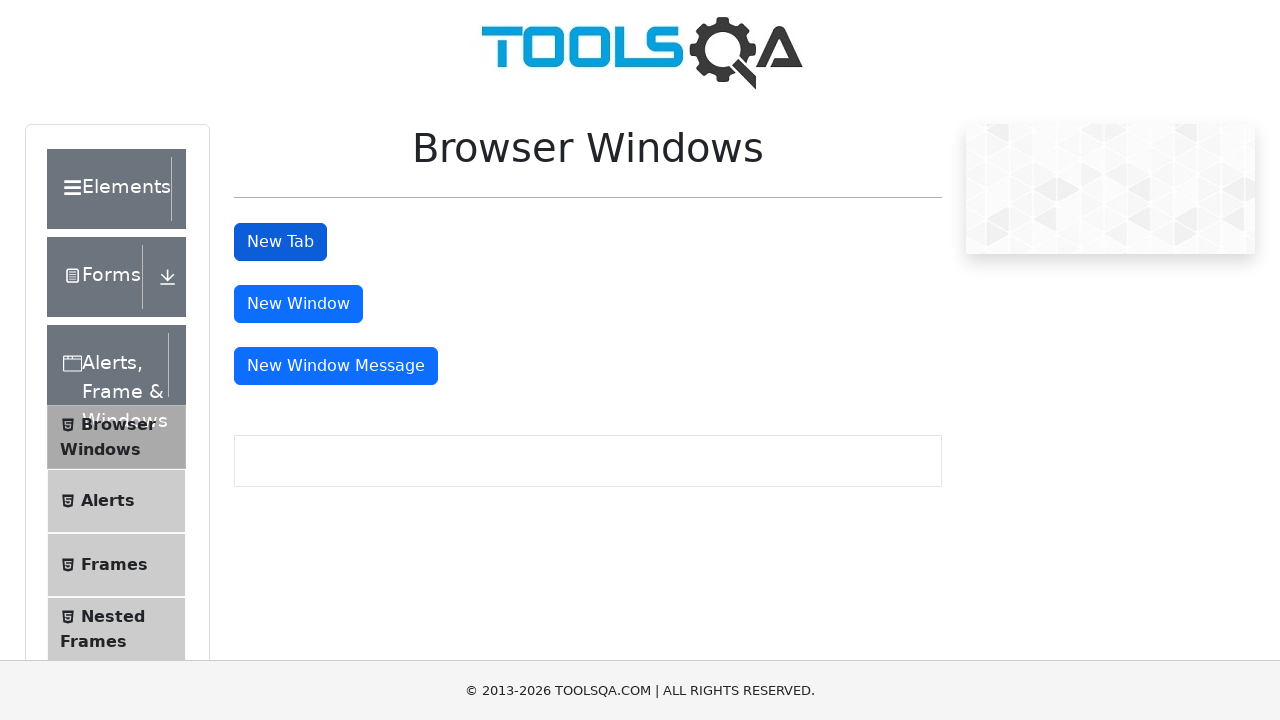

Verified back on original tab with title: demosite
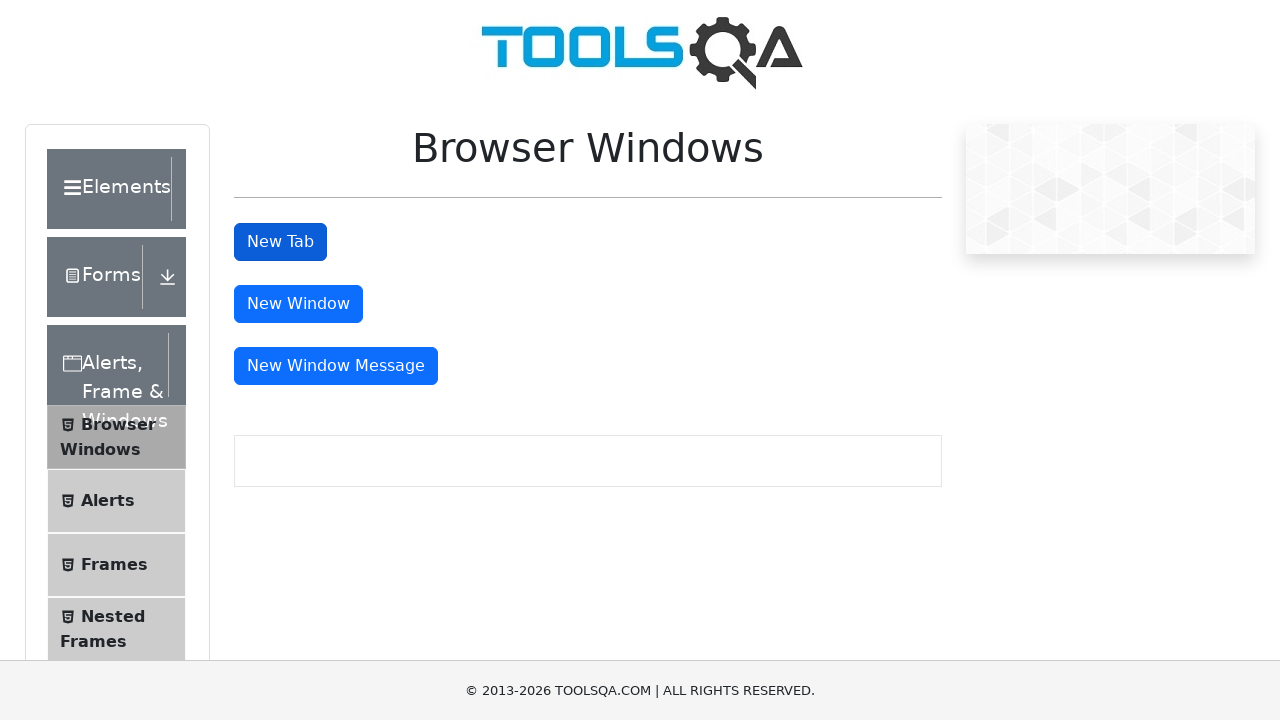

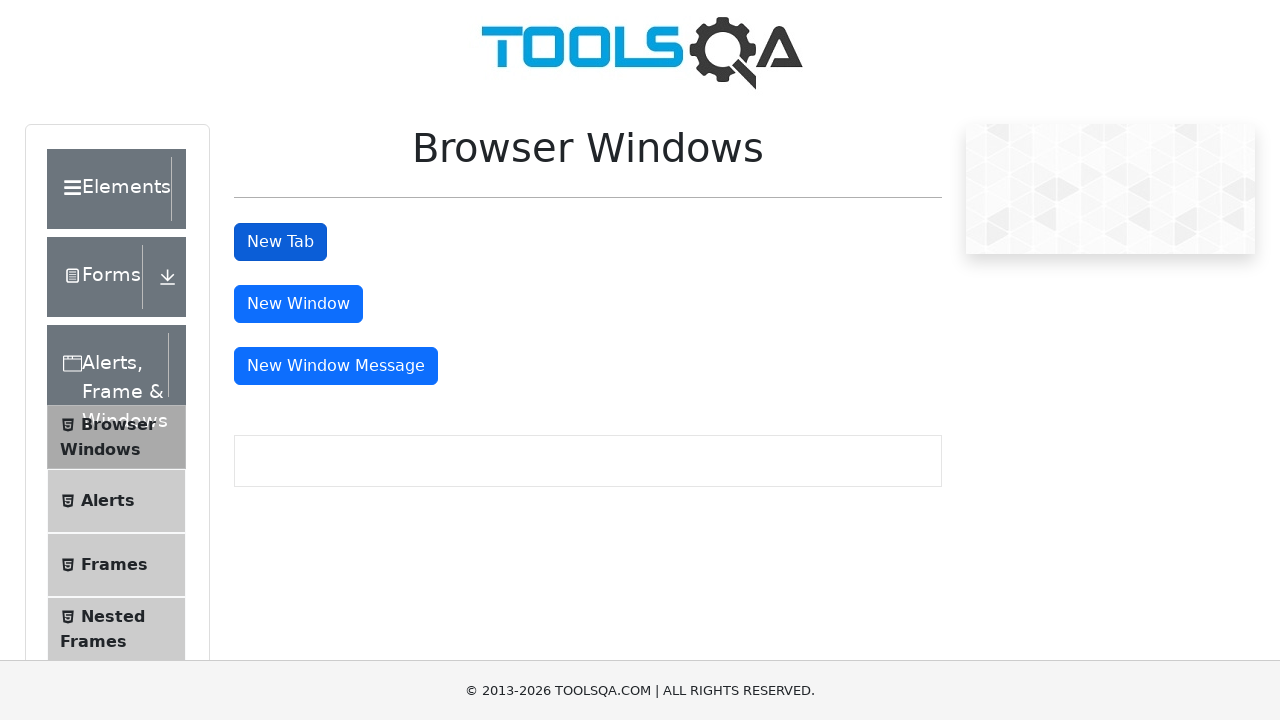